Tests basic browser navigation functionality by navigating to a webpage, then using back, forward, and refresh commands to demonstrate browser navigation controls.

Starting URL: https://www.ajio.com/

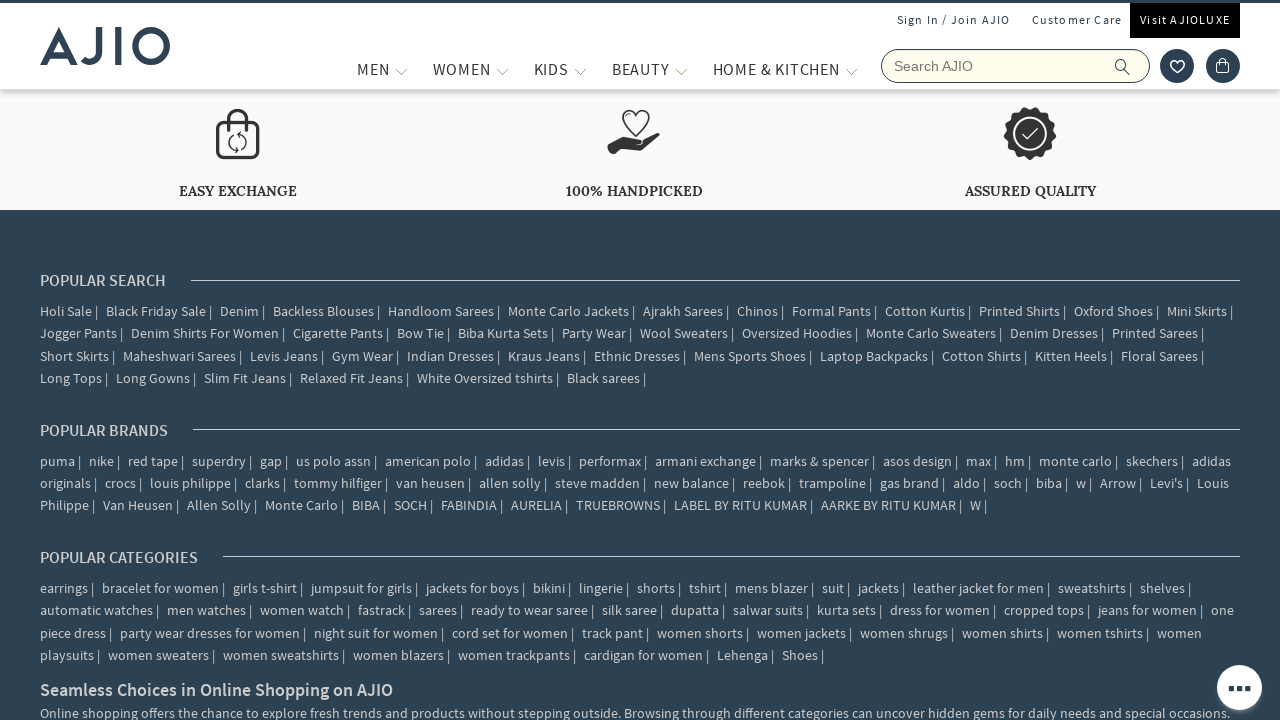

Navigated back to previous page in browser history
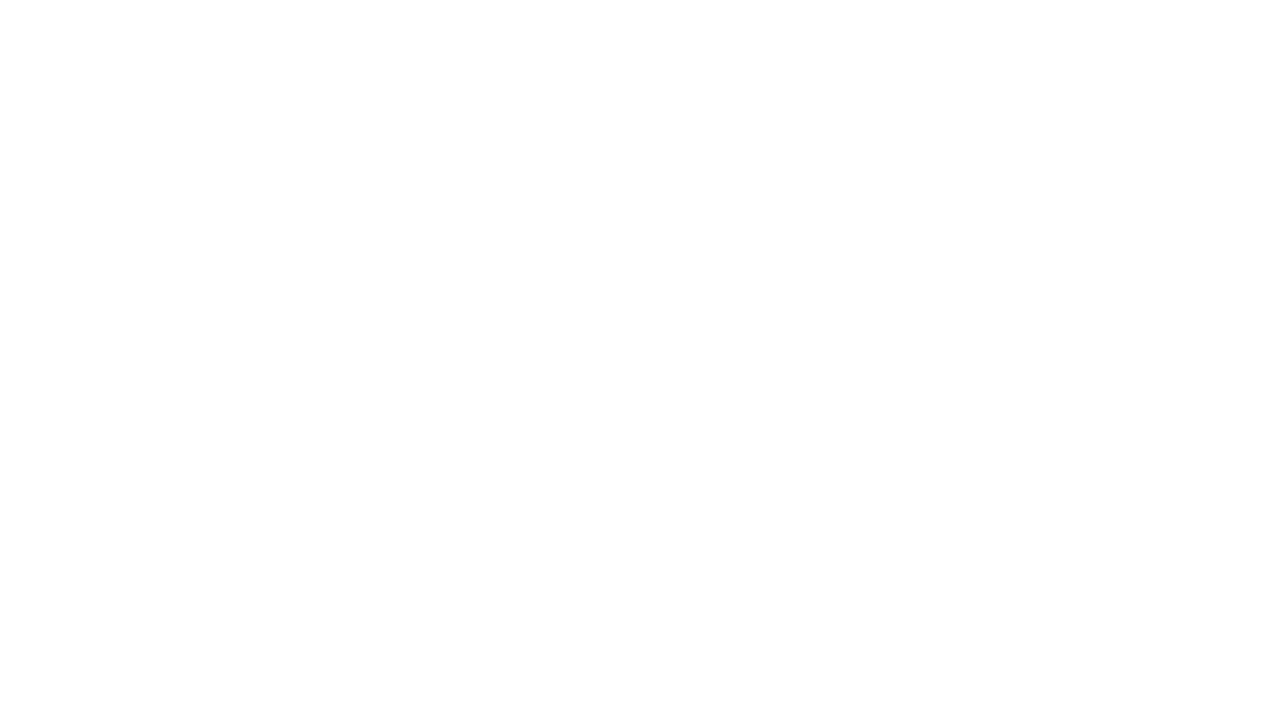

Back navigation completed and page loaded
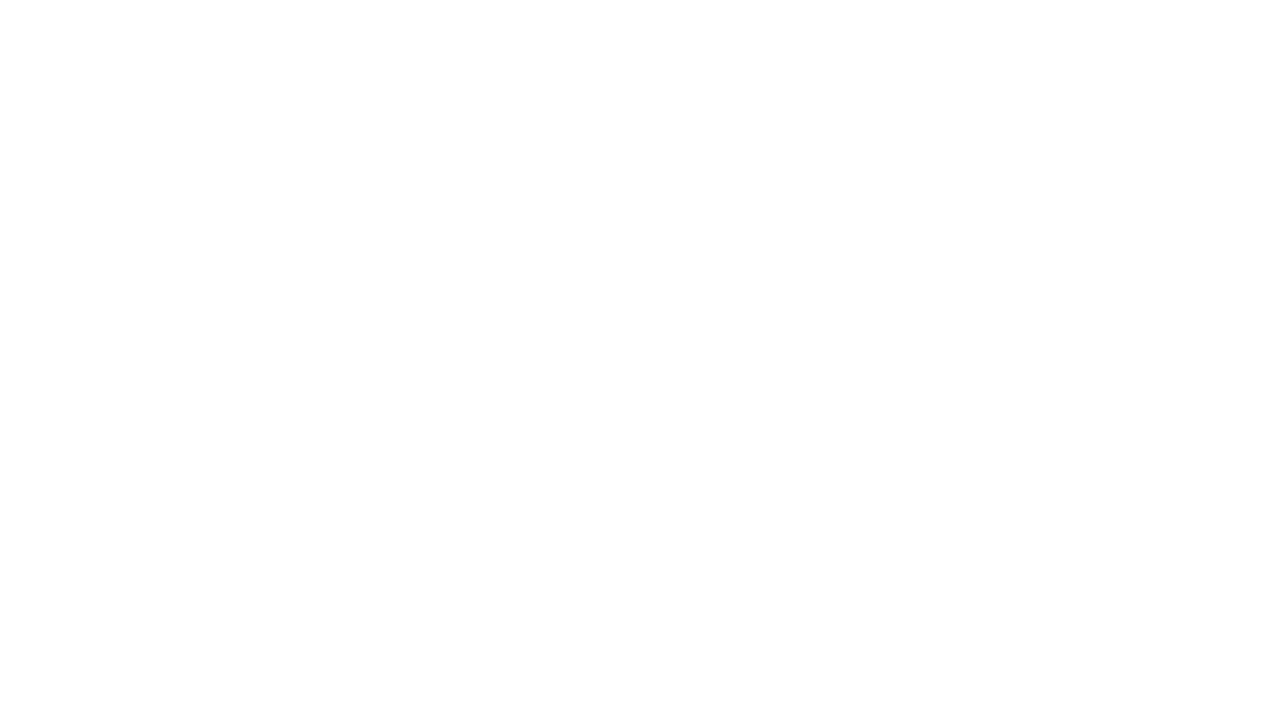

Navigated forward to return to original page
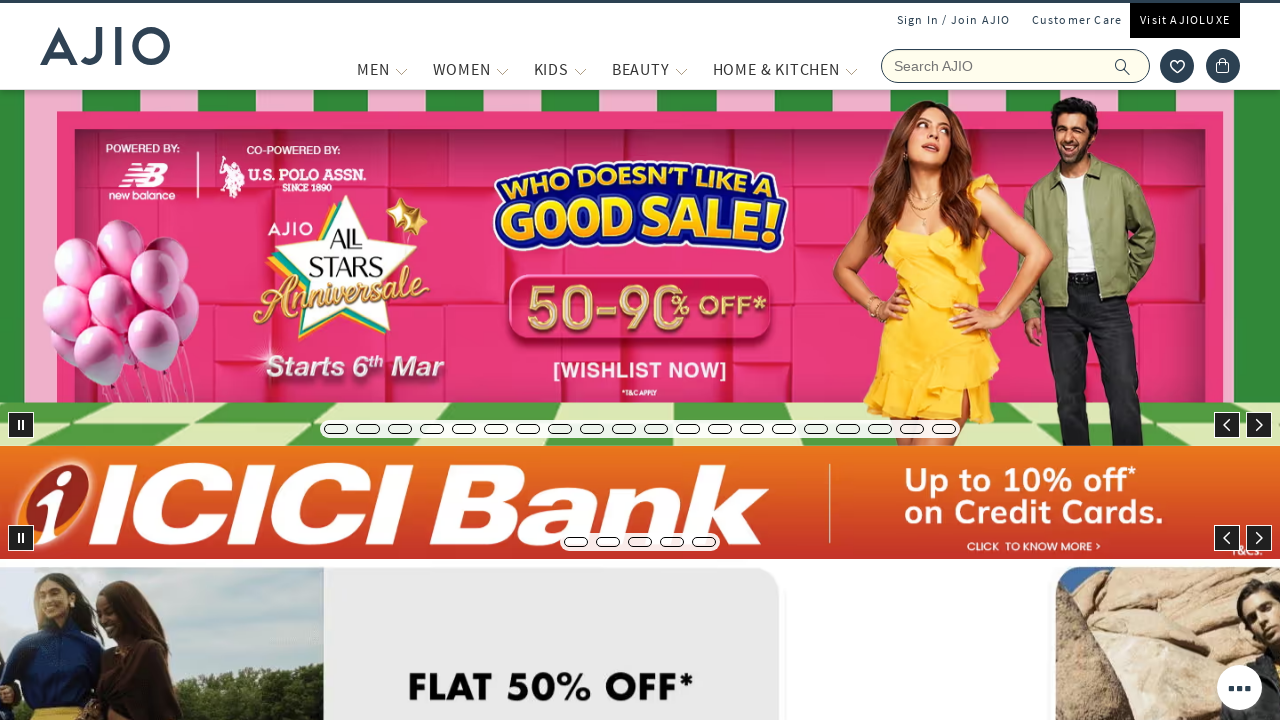

Forward navigation completed and page loaded
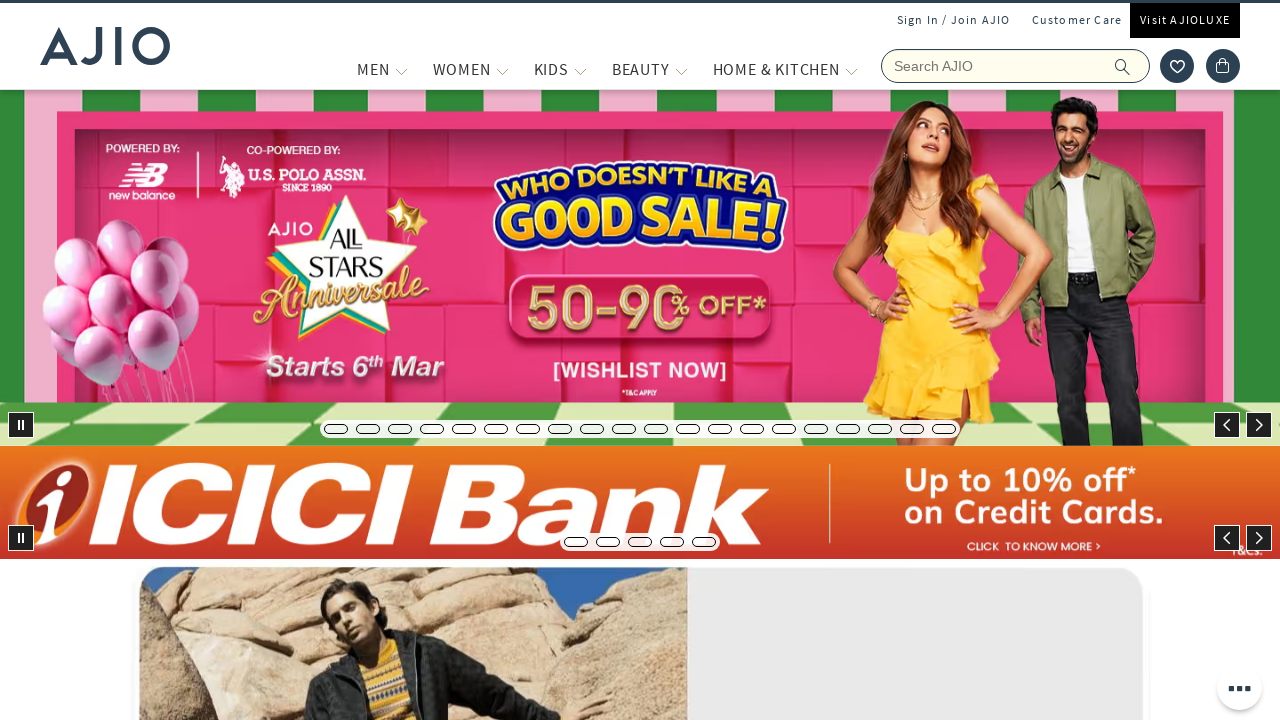

Refreshed the current page
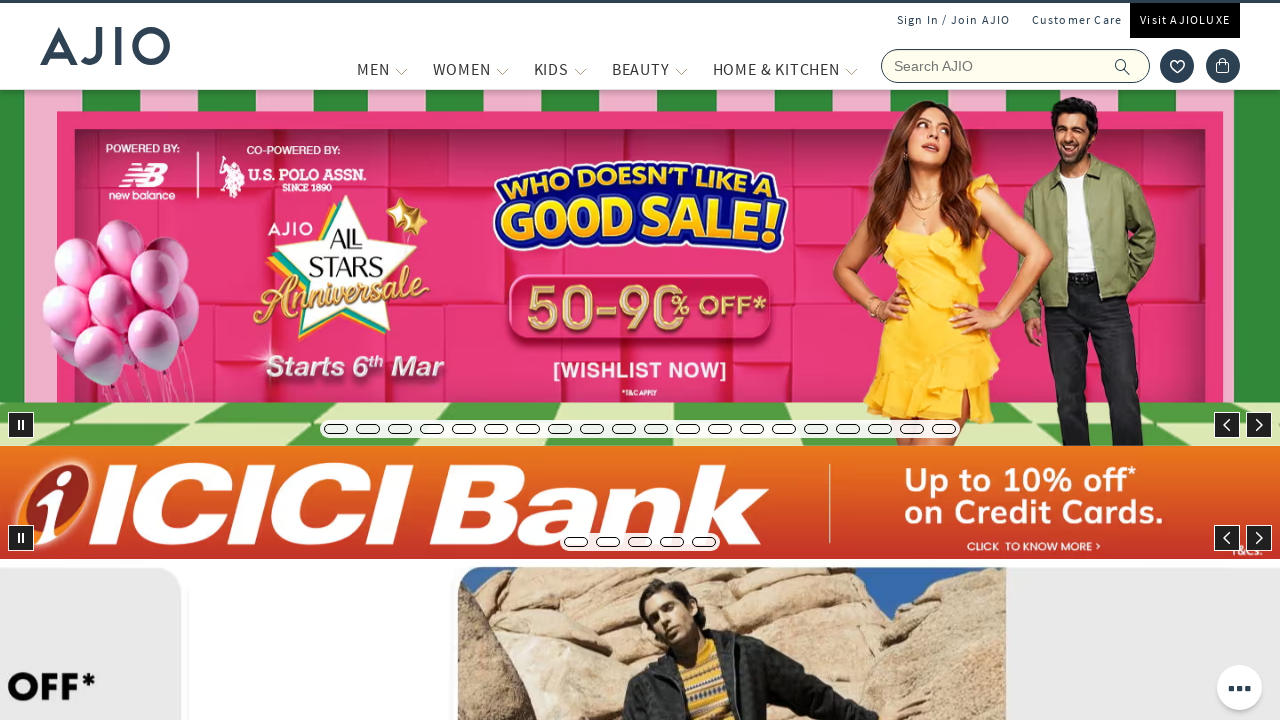

Page refresh completed and fully loaded
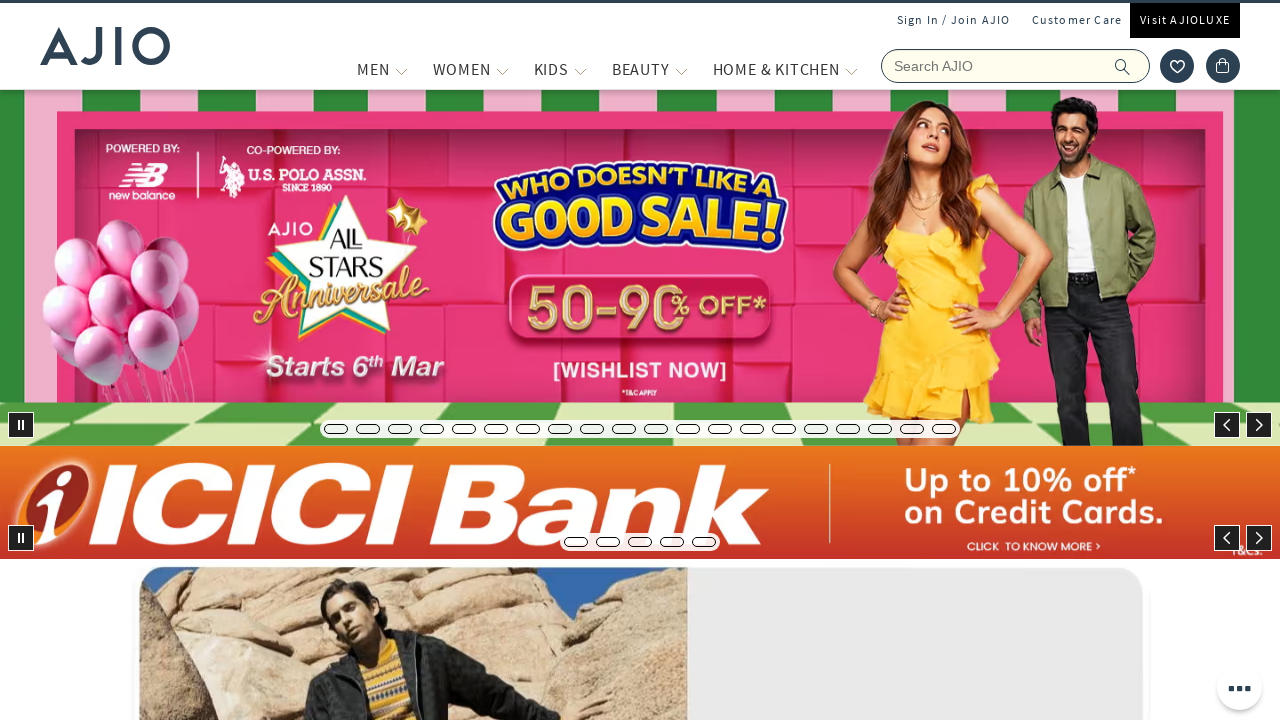

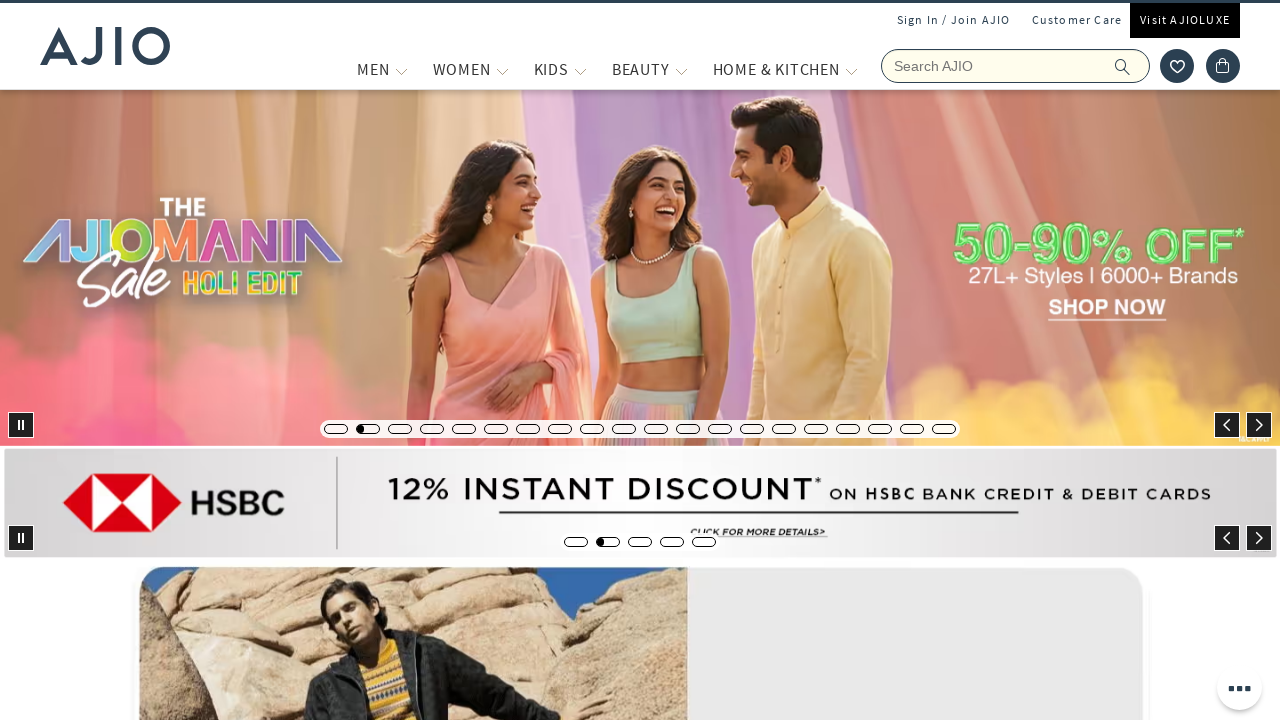